Fills out a registration form by entering first name and last name fields

Starting URL: https://loopcamp.vercel.app/registration_form.html

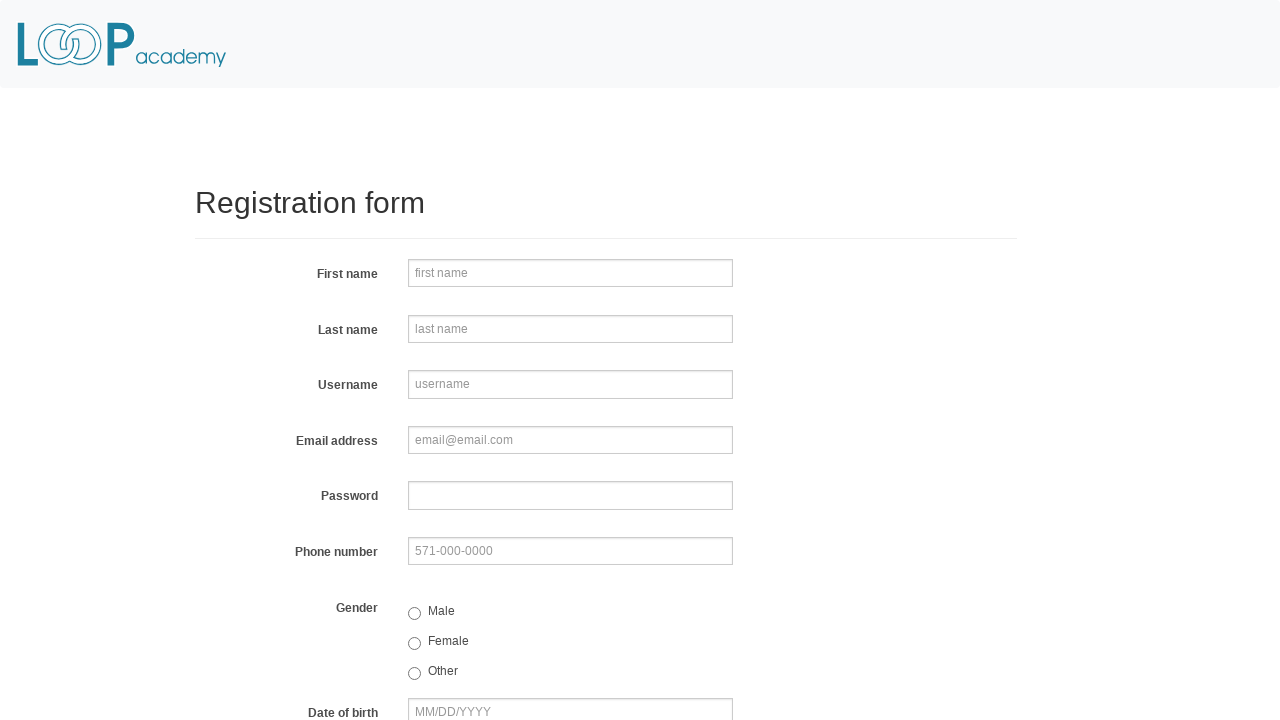

Filled first name field with 'Loop' on input[name='firstname']
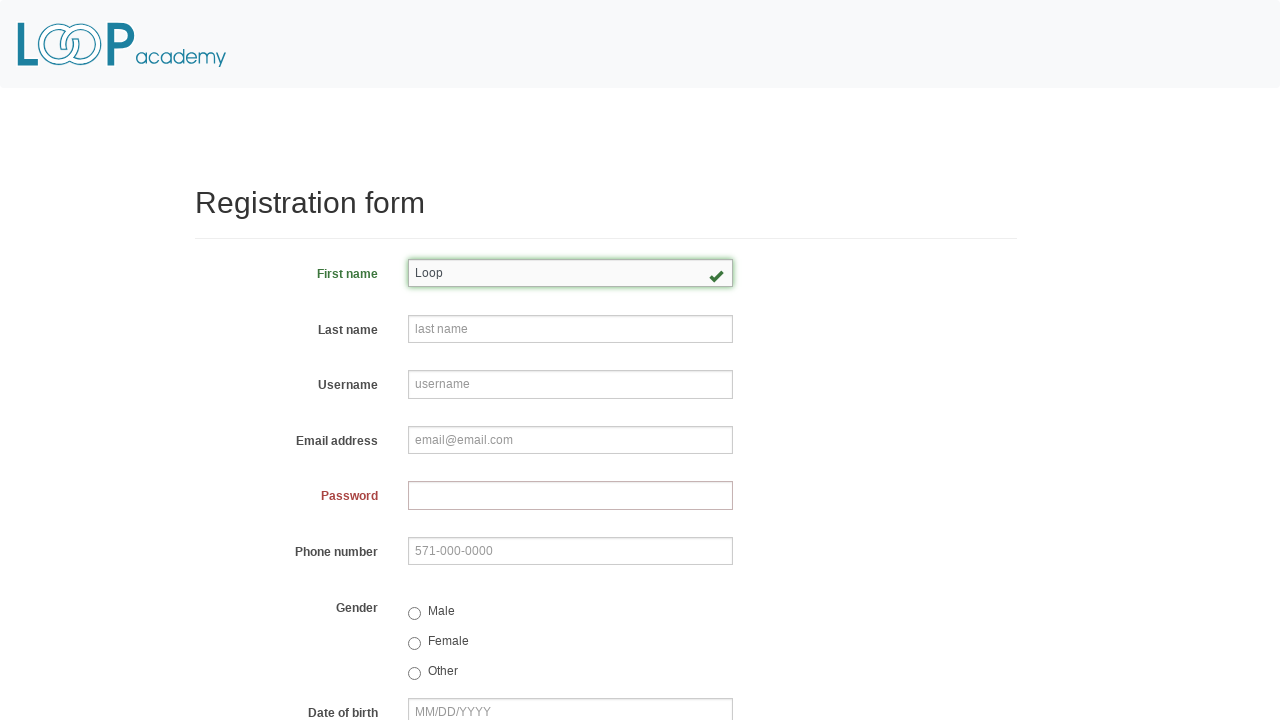

Filled last name field with 'Academy' on input[name='lastname']
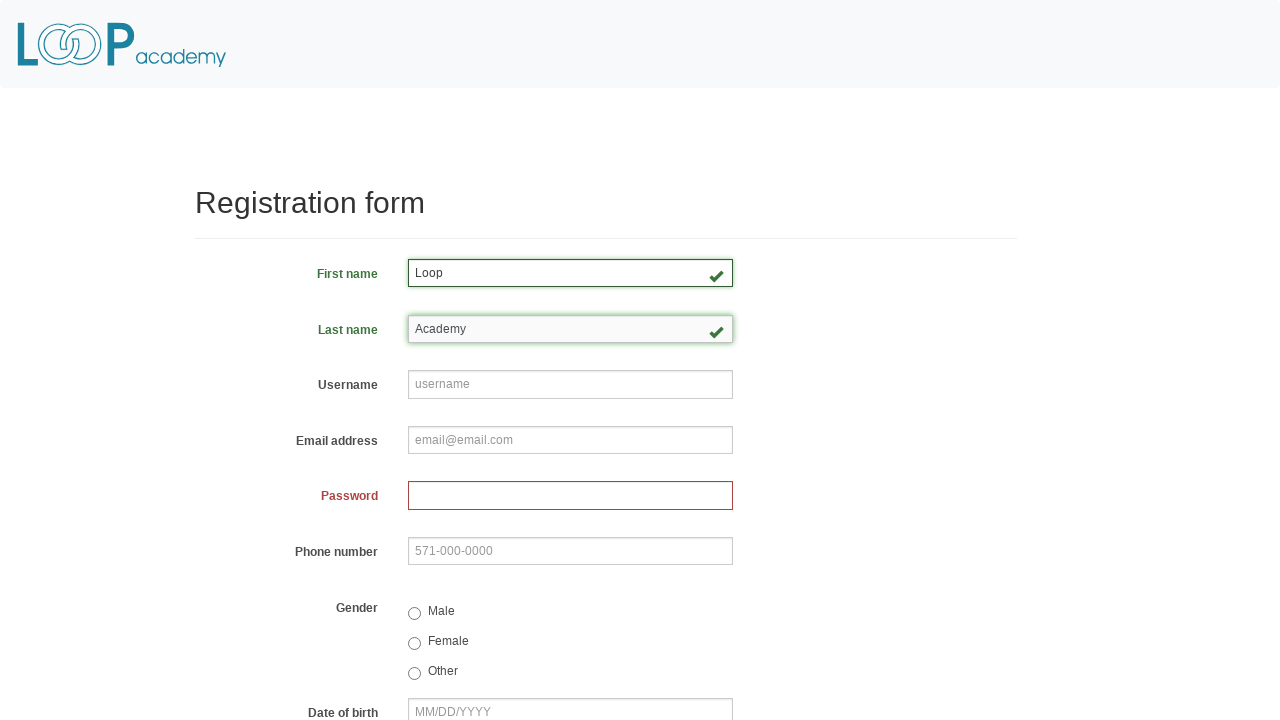

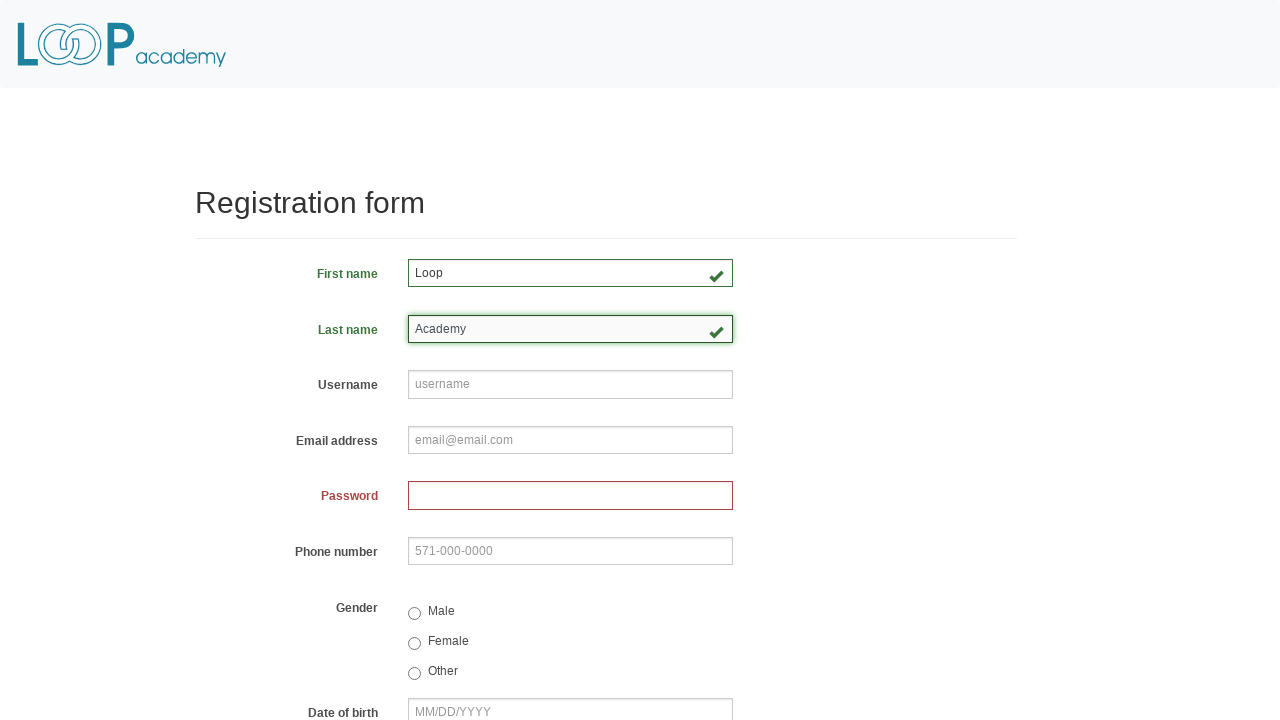